Tests form controls on an automation practice page including selecting a specific checkbox, clicking a radio button, and verifying element hide/show functionality.

Starting URL: https://rahulshettyacademy.com/AutomationPractice/

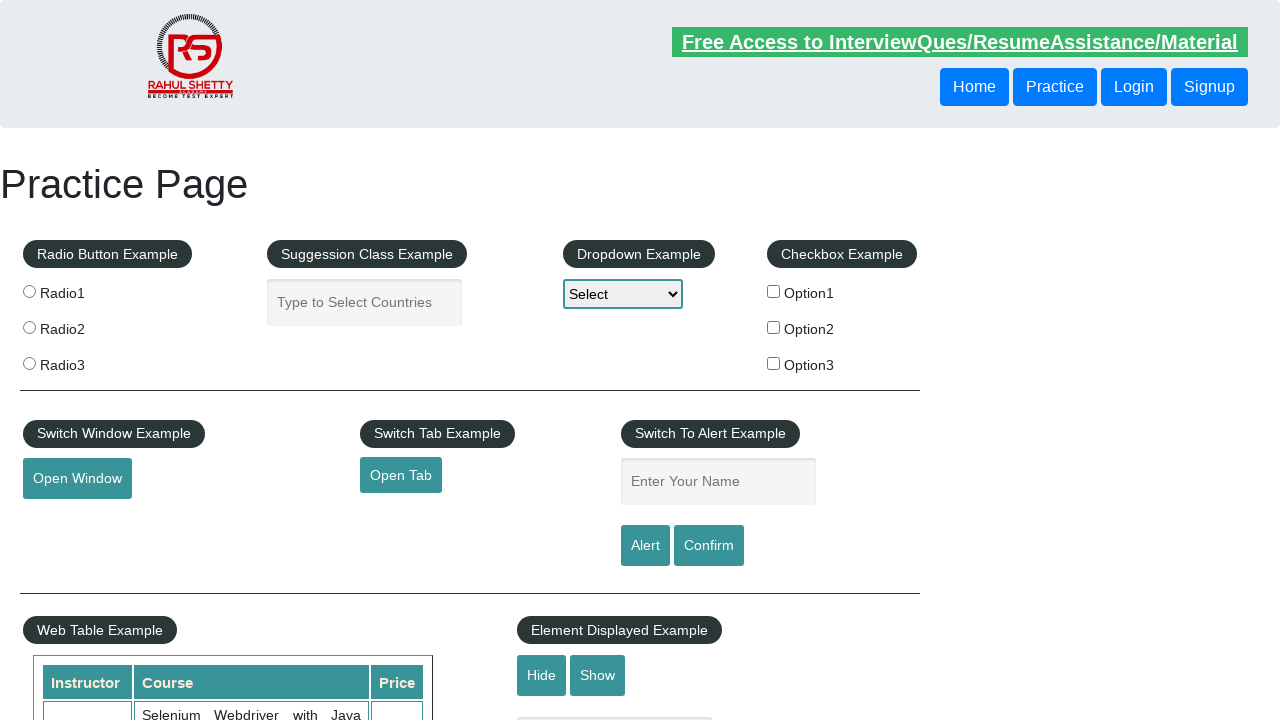

Retrieved all checkbox elements
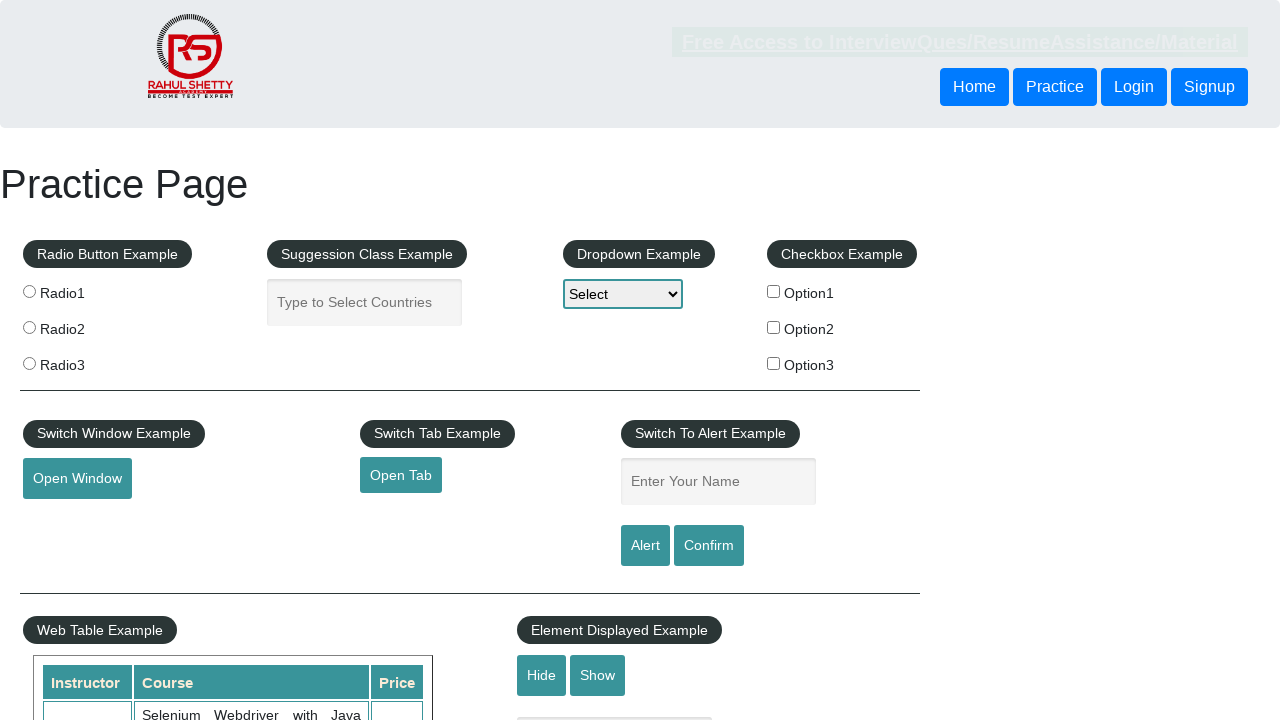

Clicked checkbox with value 'option2' at (774, 327) on input[type='checkbox'] >> nth=1
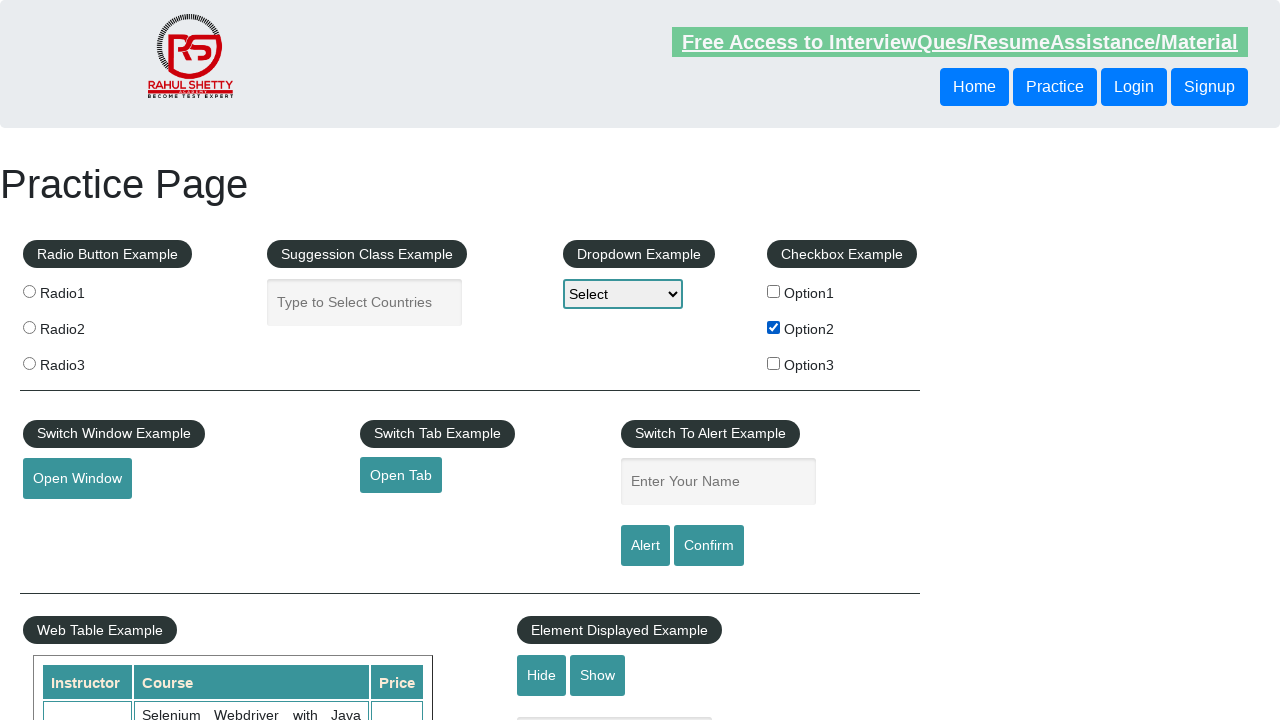

Verified checkbox 'option2' is selected
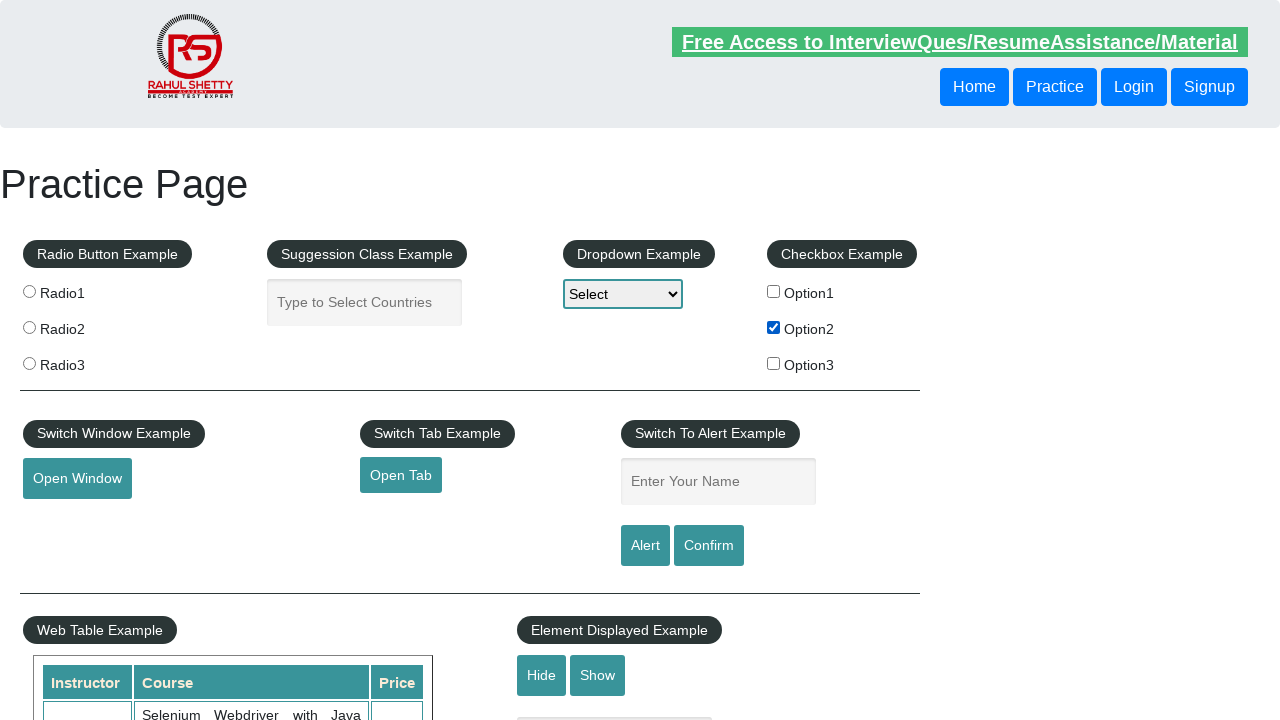

Retrieved all radio button elements
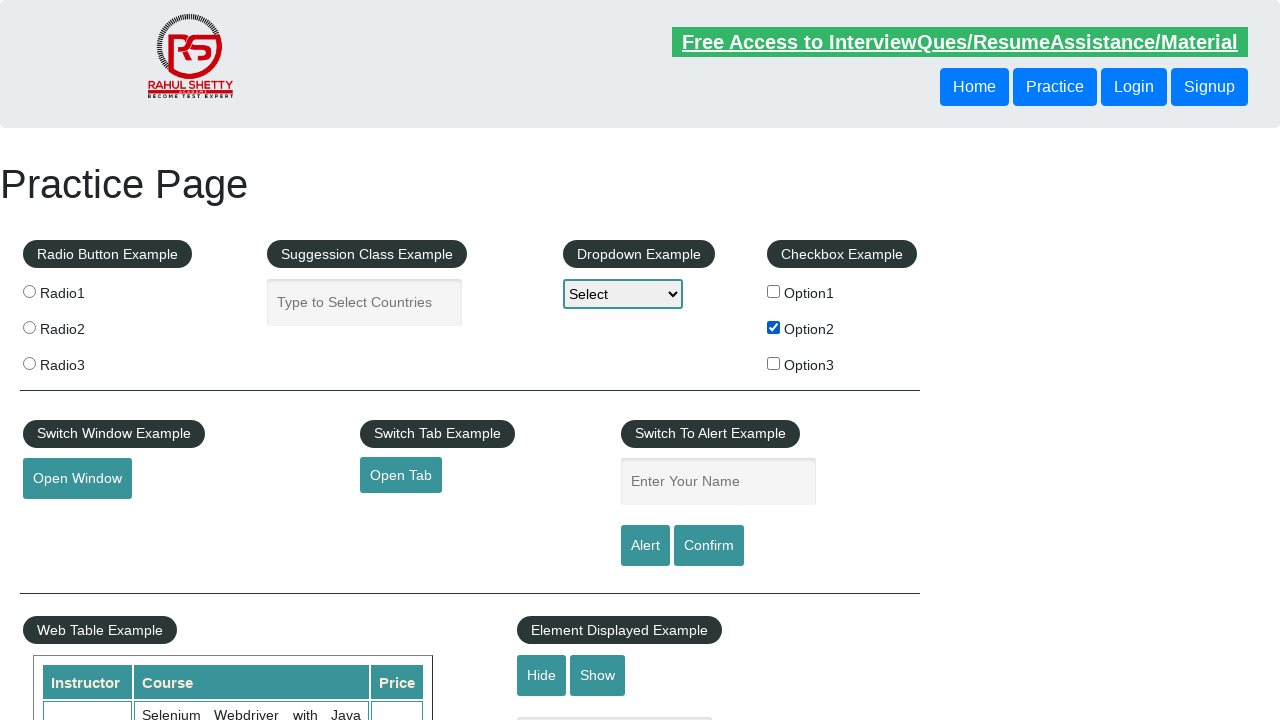

Clicked the third radio button (index 2) at (29, 363) on input[name='radioButton'] >> nth=2
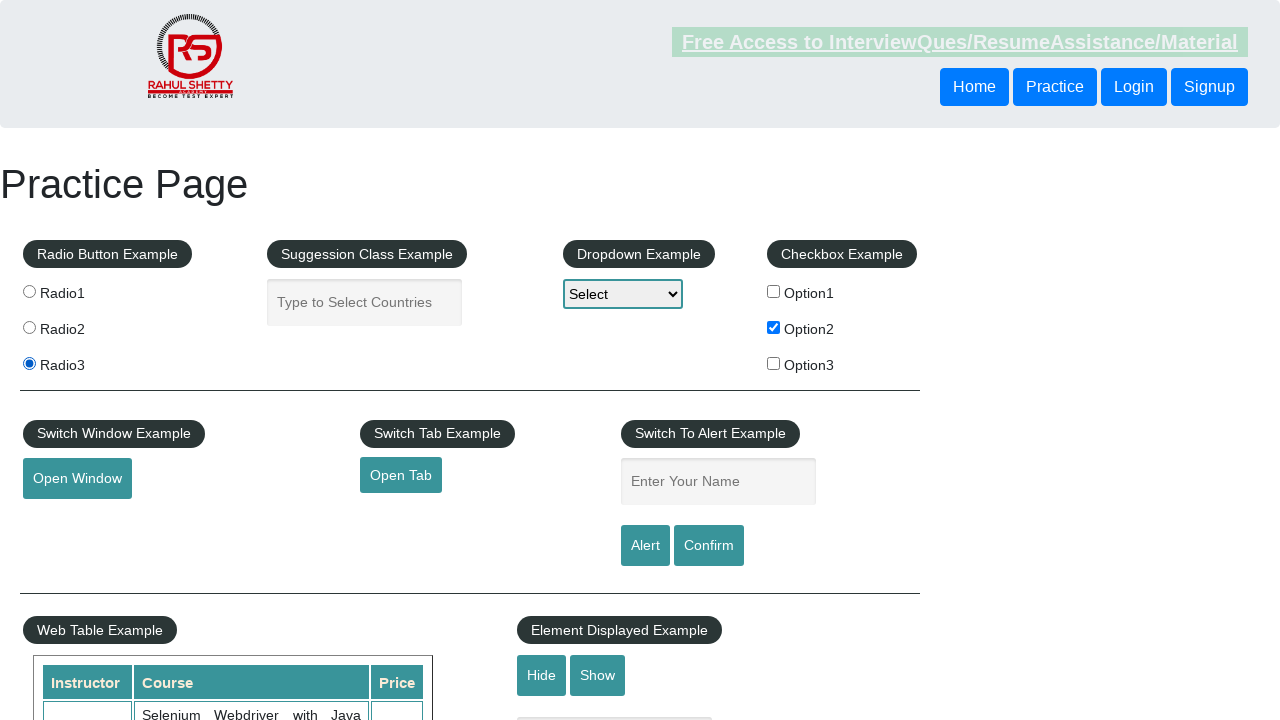

Verified third radio button is selected
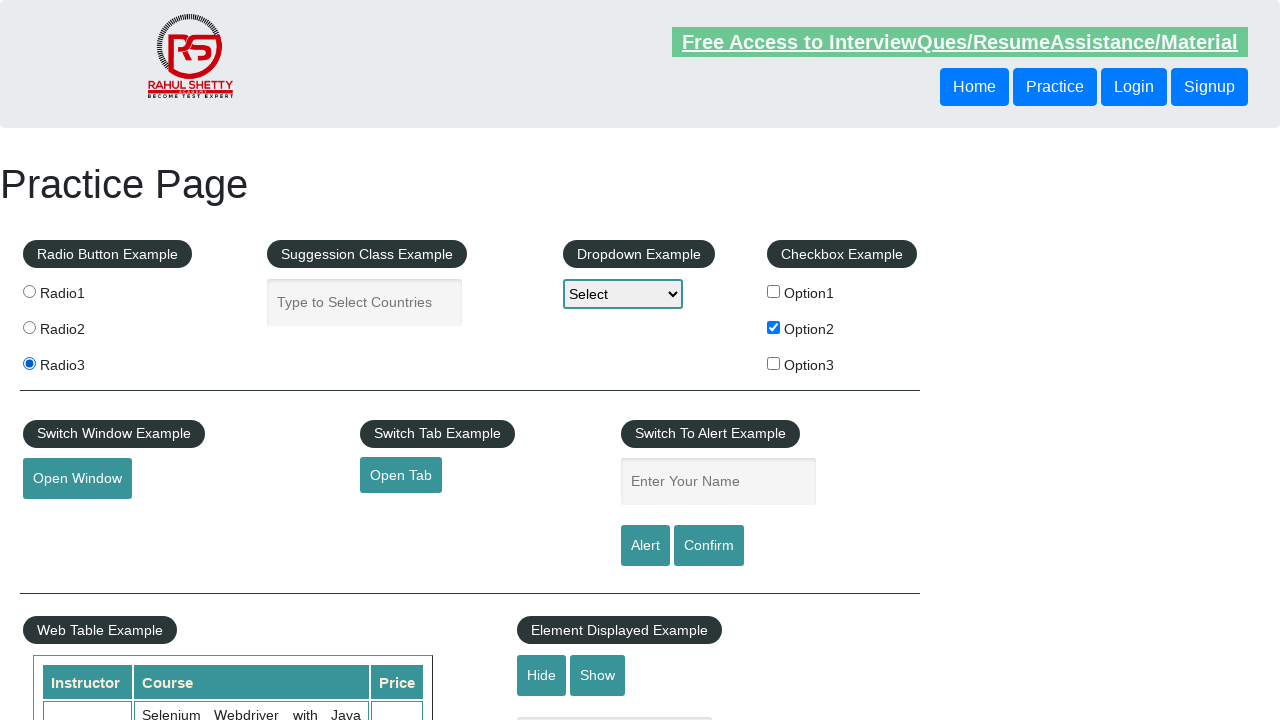

Verified text box is initially visible
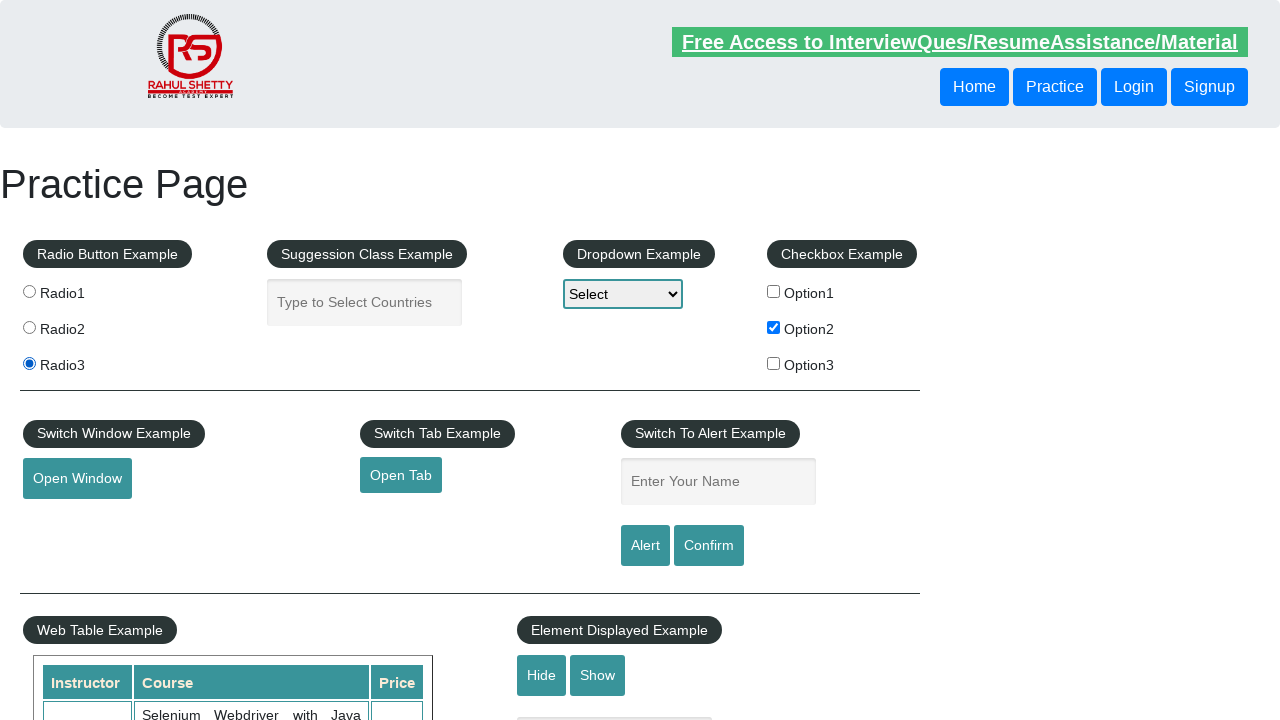

Clicked hide button to hide text box at (542, 675) on #hide-textbox
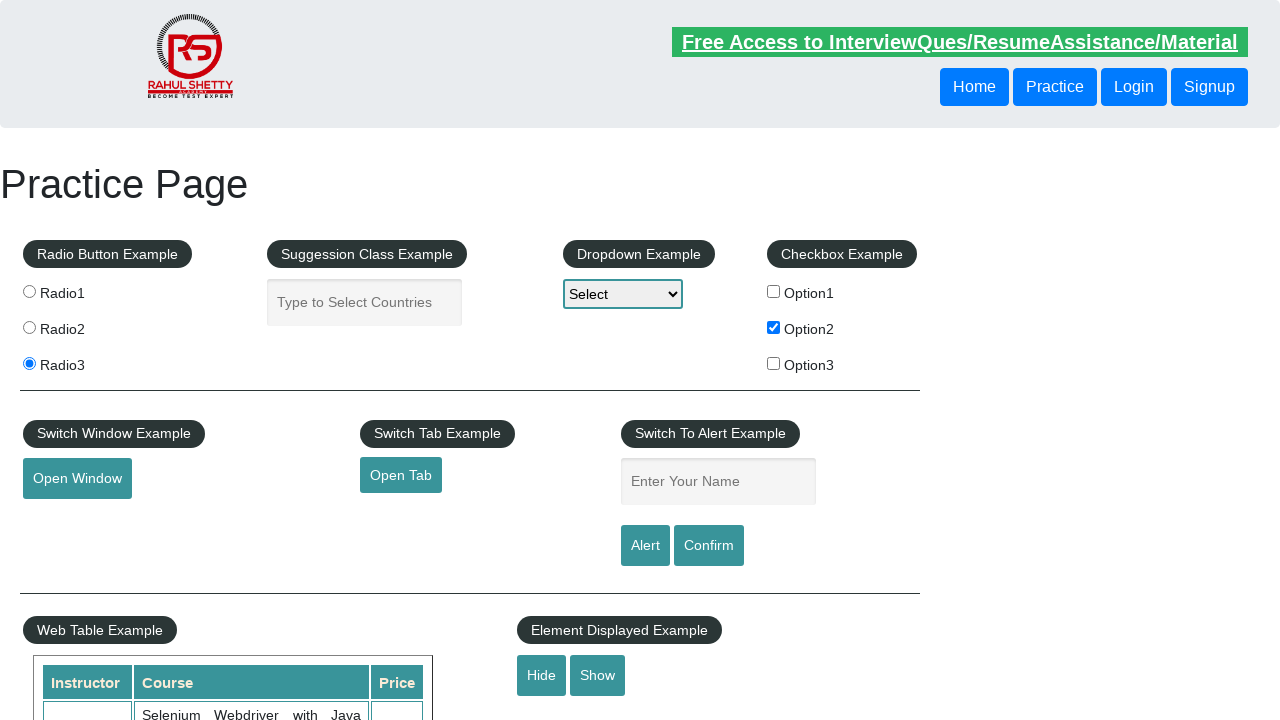

Verified text box is now hidden
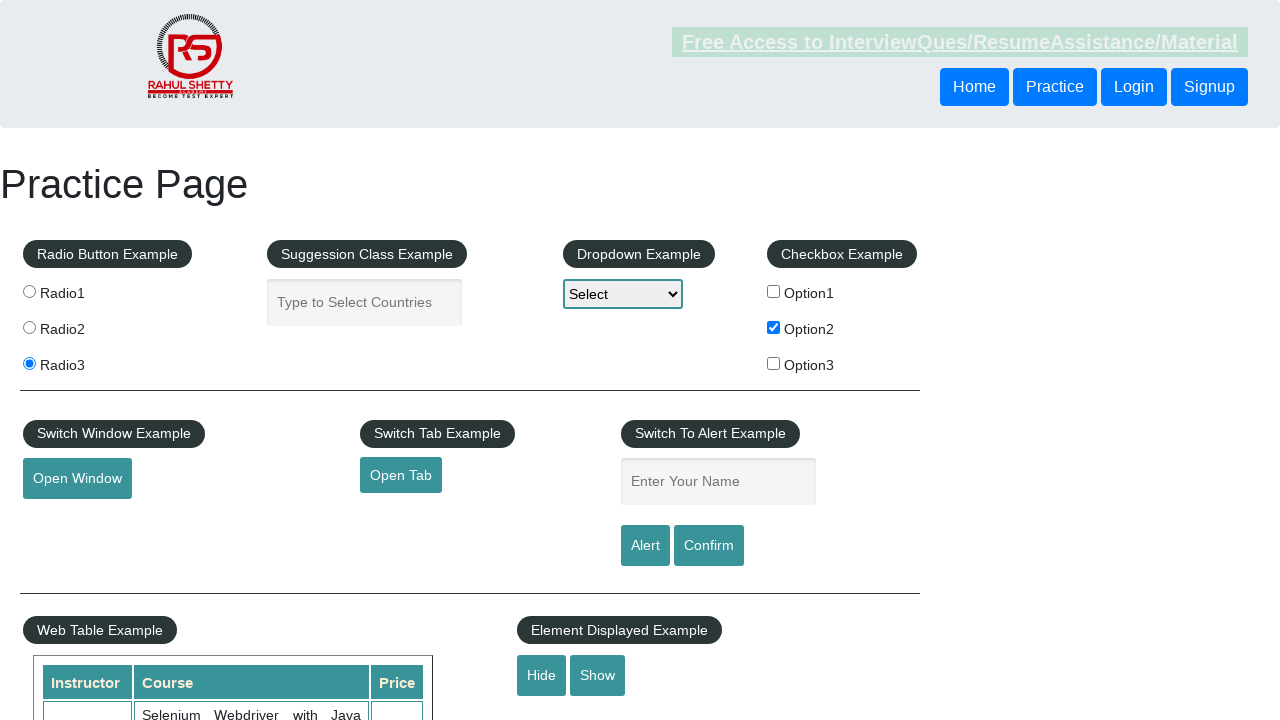

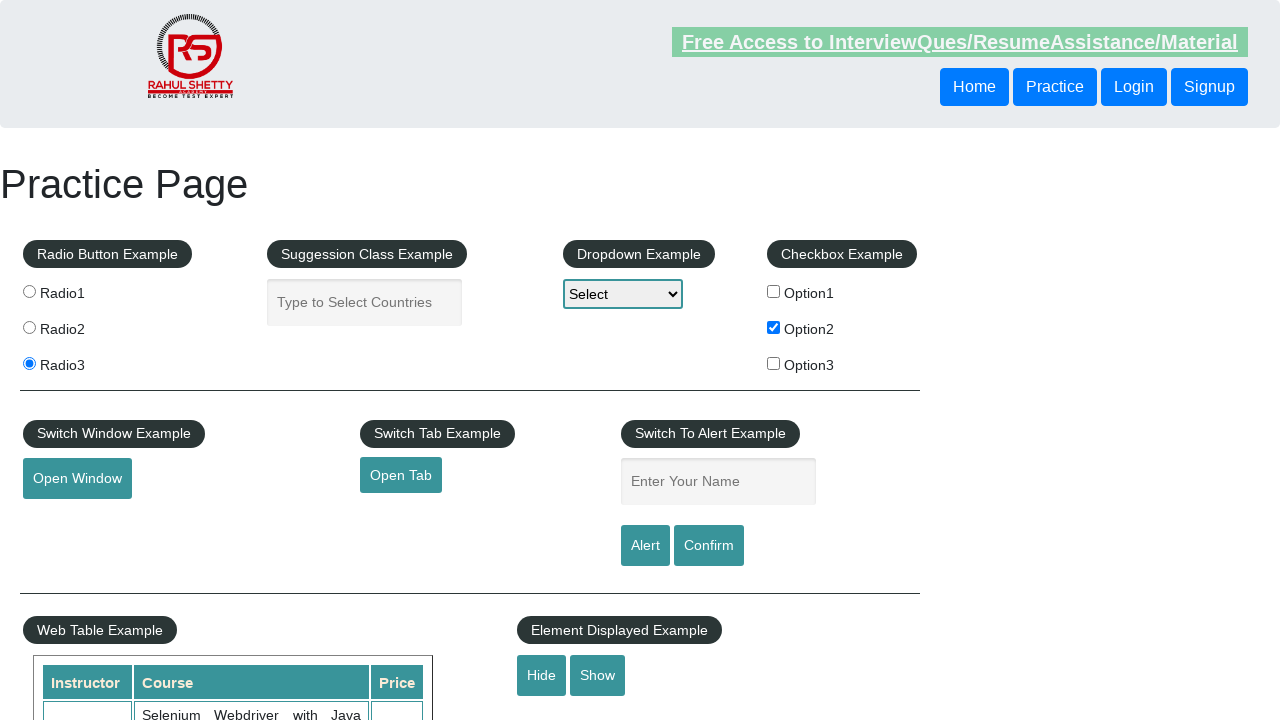